Tests the web tables functionality on demoqa.com by navigating to the web tables section, opening the add new record form, filling in all fields (name, email, age, salary, department), and submitting the form.

Starting URL: https://demoqa.com/text-box

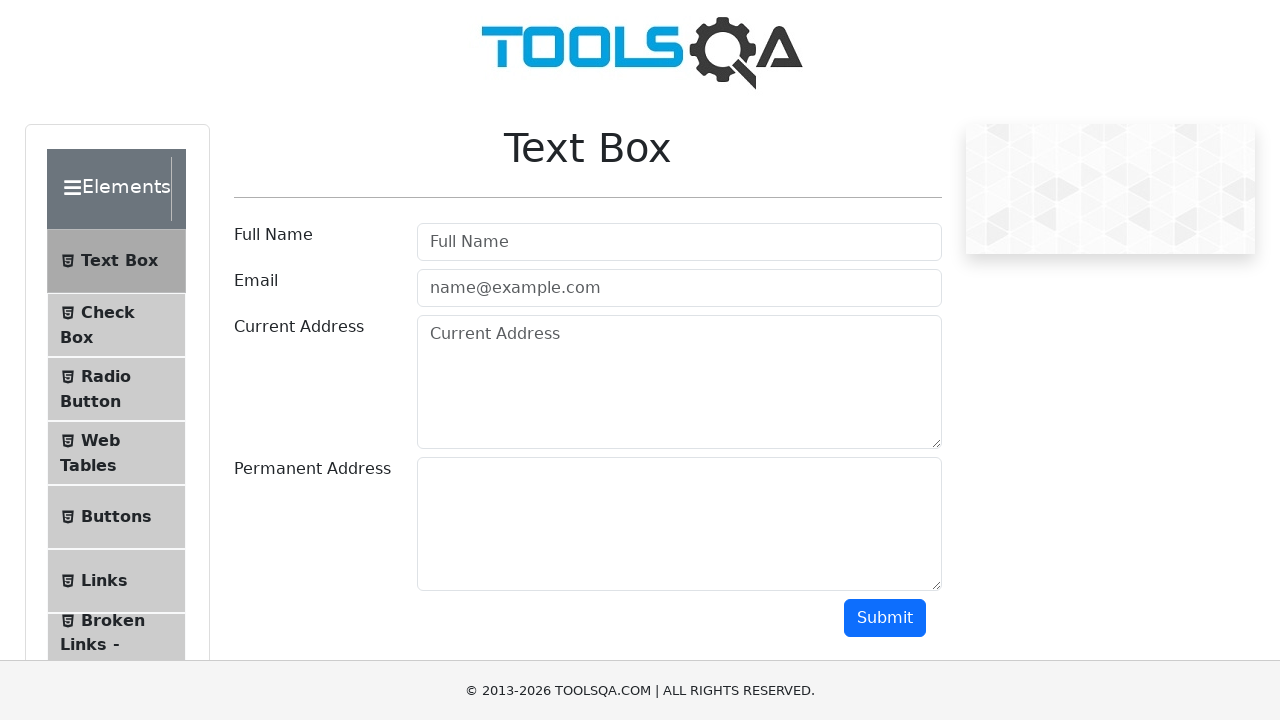

Clicked on Web Tables menu item at (116, 453) on #item-3
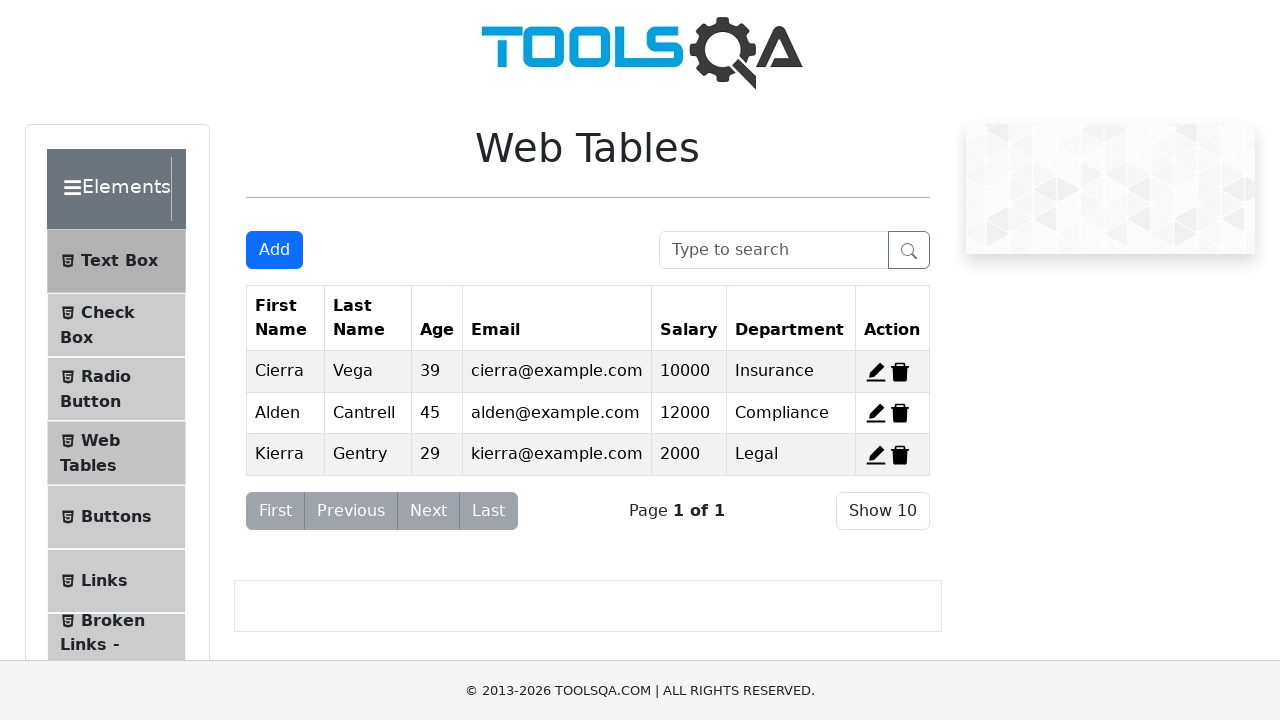

Scrolled down 300 pixels to see the add button
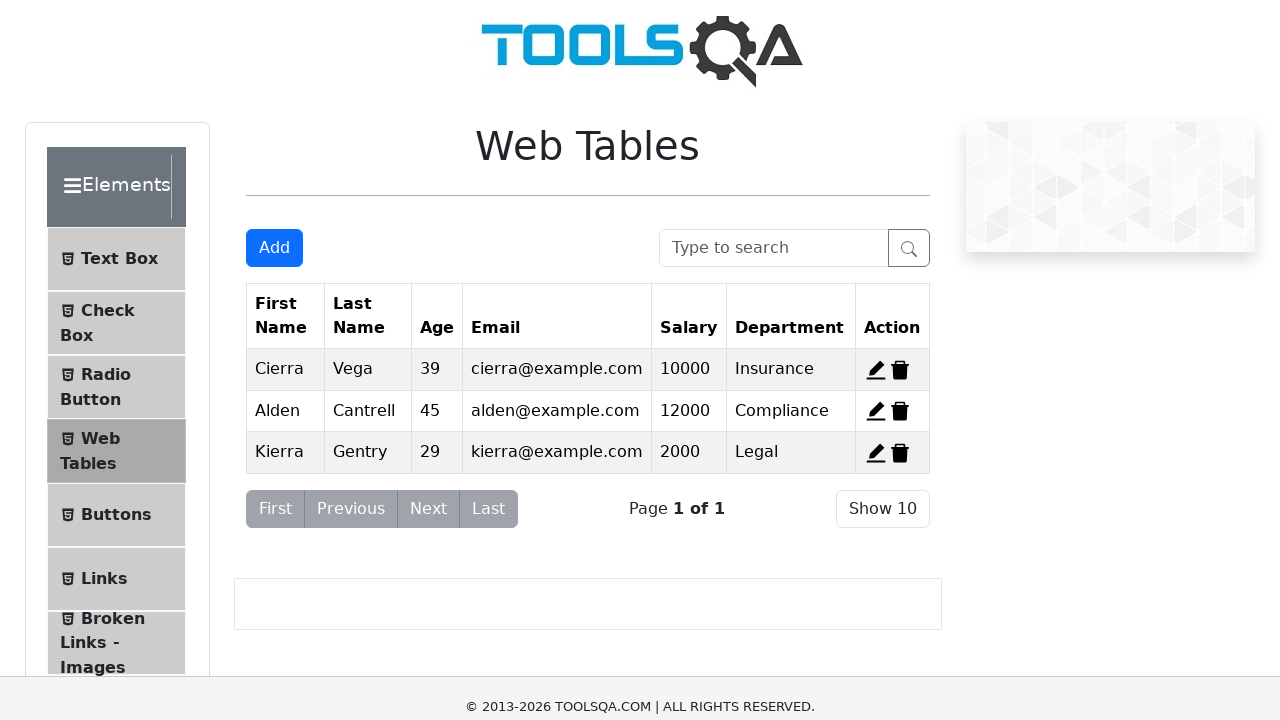

Clicked Add New Record button to open the form at (274, 250) on #addNewRecordButton
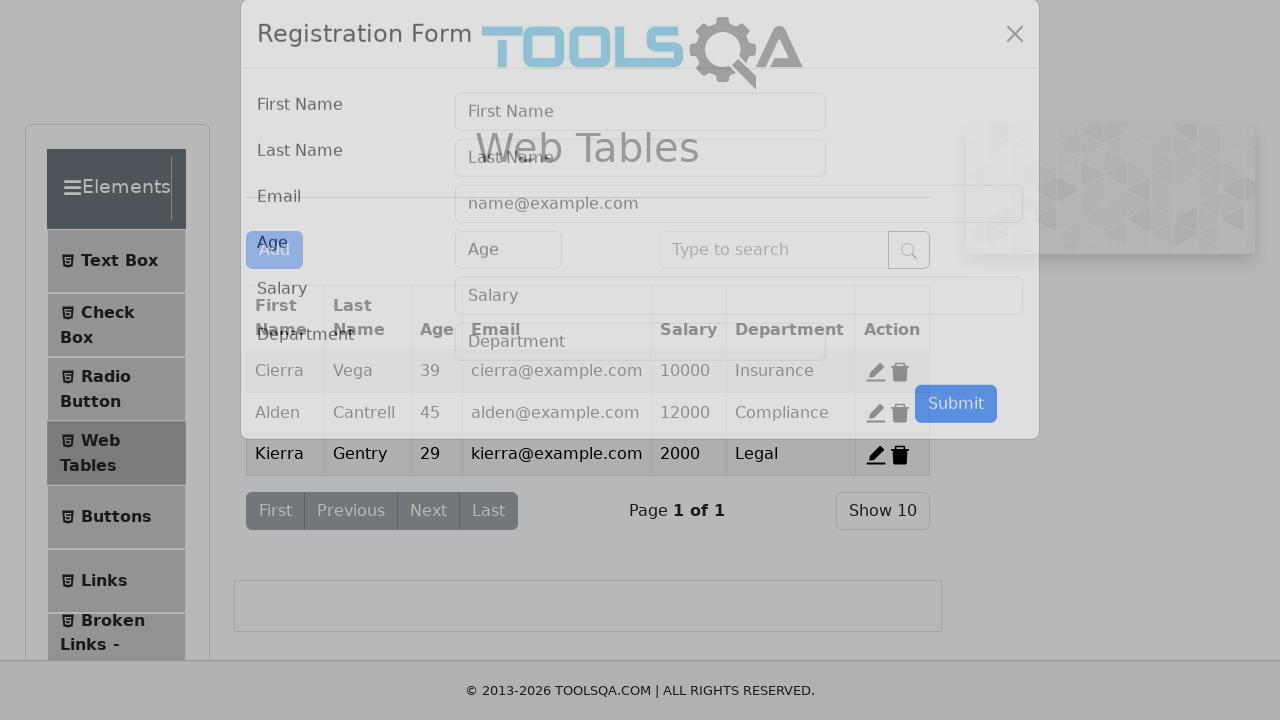

Filled first name field with 'Pet' on #firstName
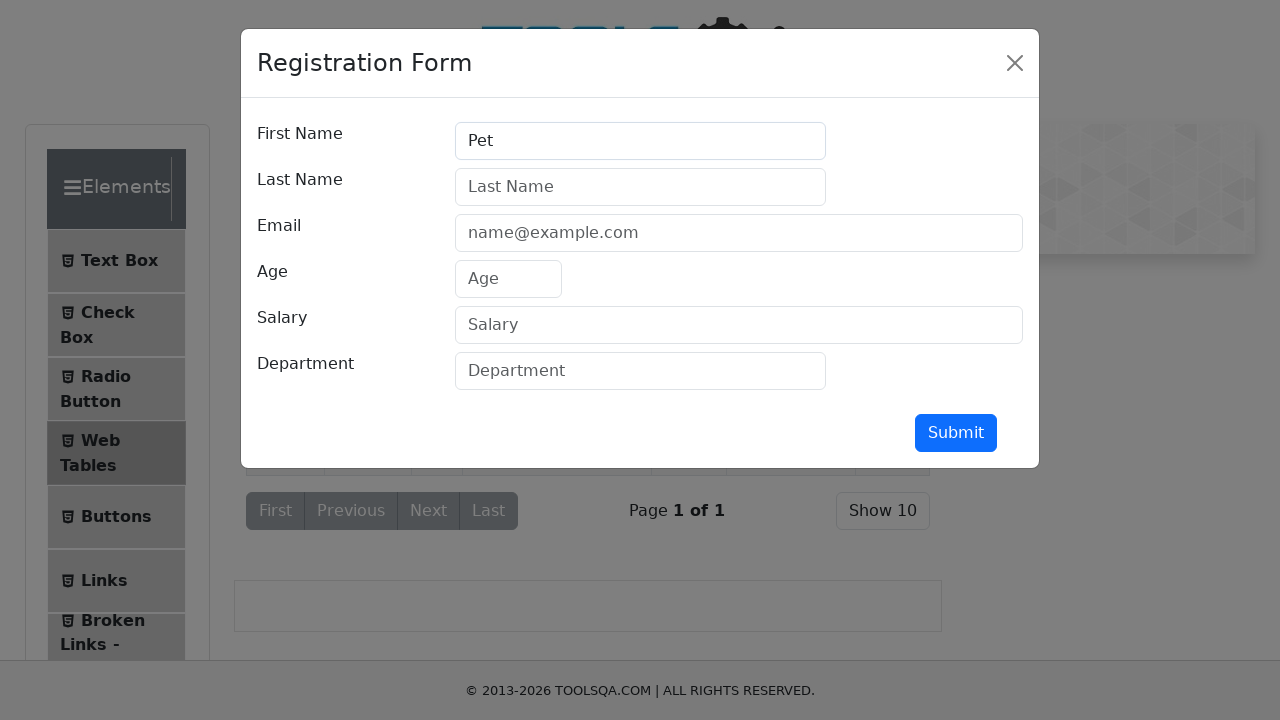

Filled last name field with 'Test' on #lastName
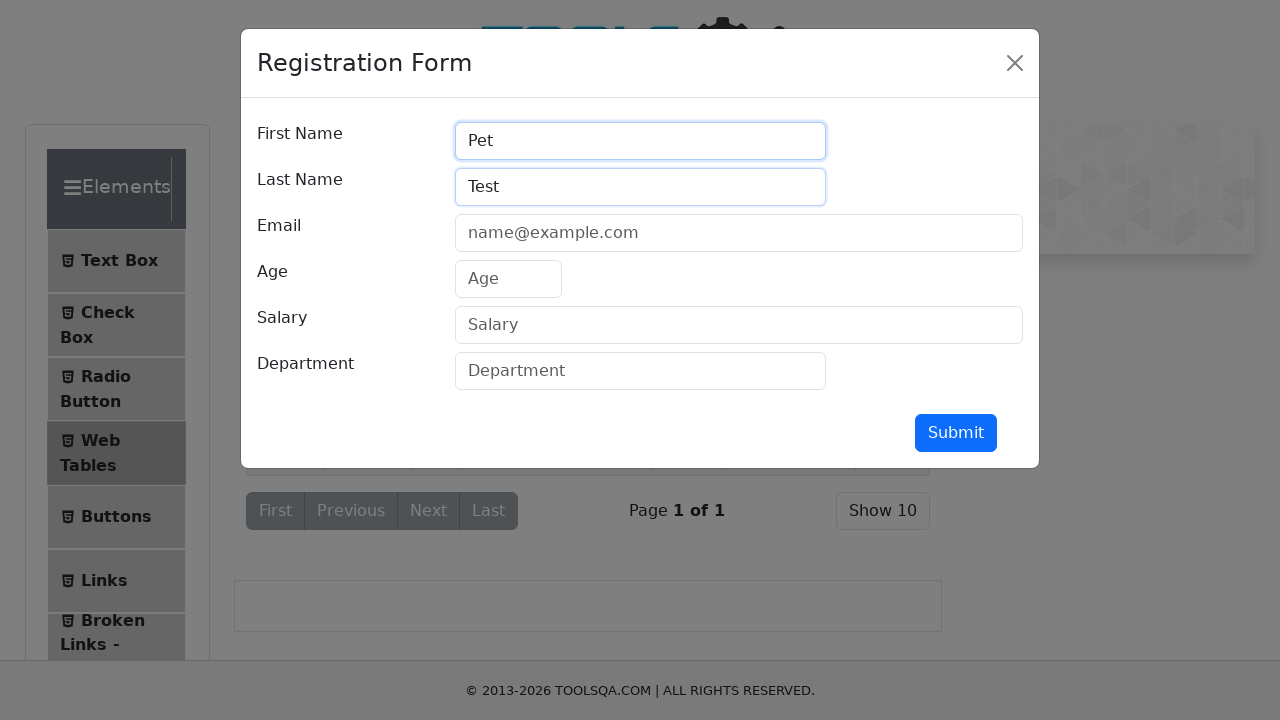

Filled email field with 'abc@gmail.com' on #userEmail
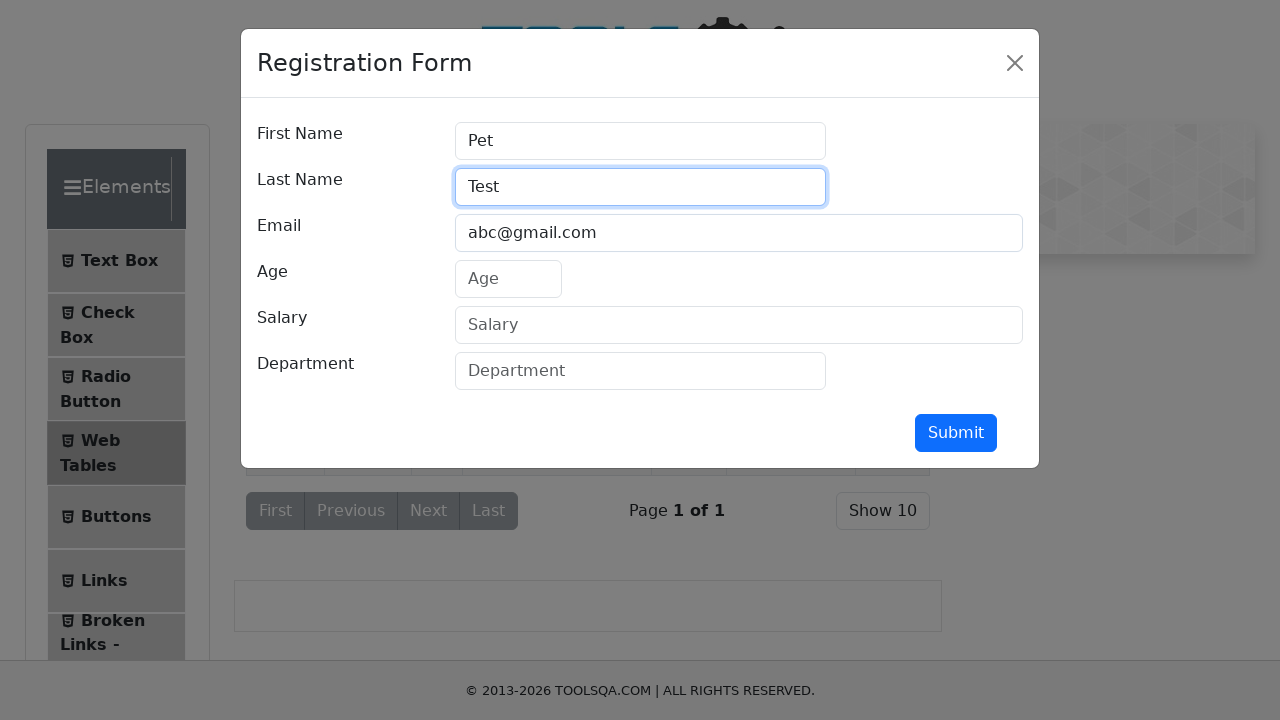

Filled age field with '12' on #age
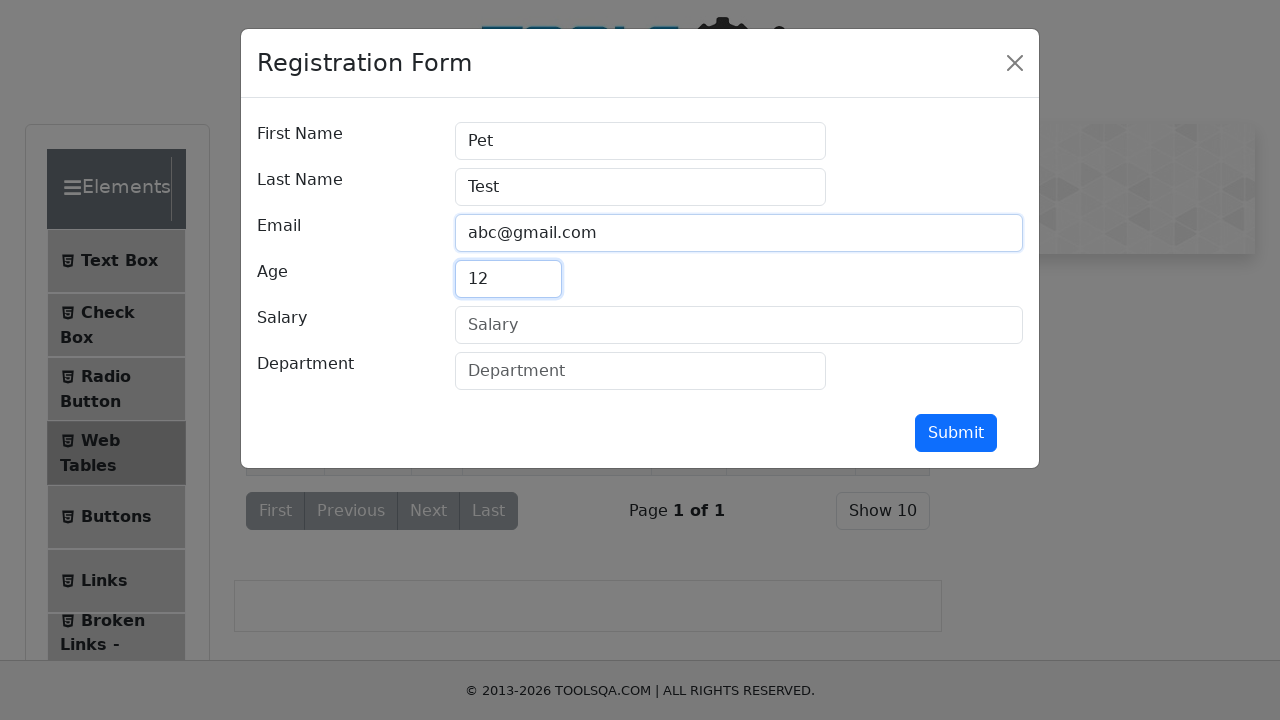

Filled salary field with '10000' on #salary
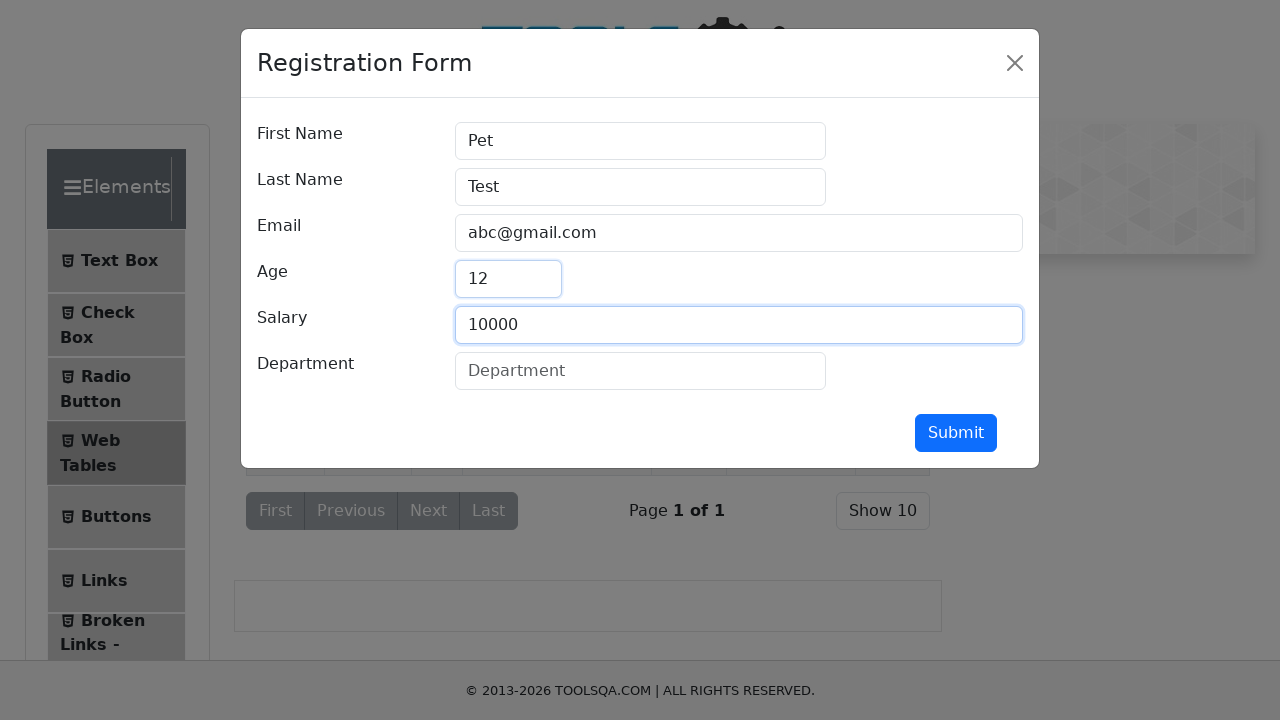

Filled department field with 'Electronics' on #department
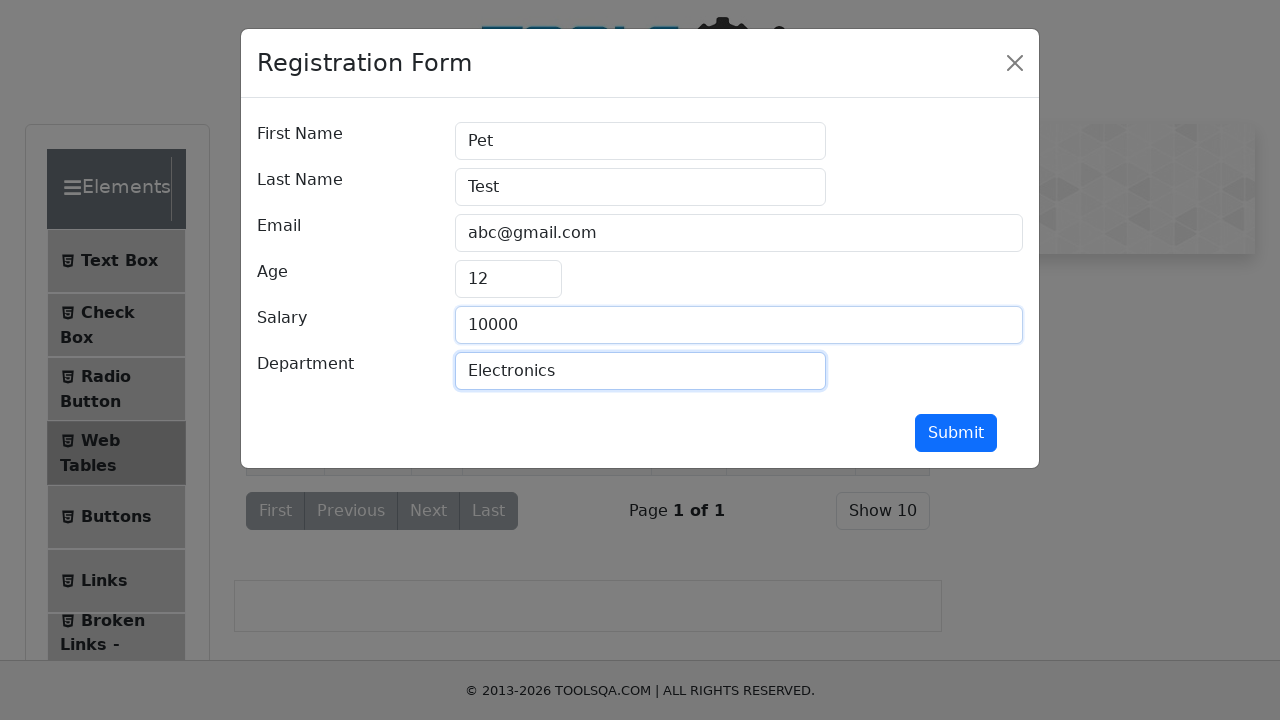

Clicked submit button to submit the form at (956, 433) on #submit
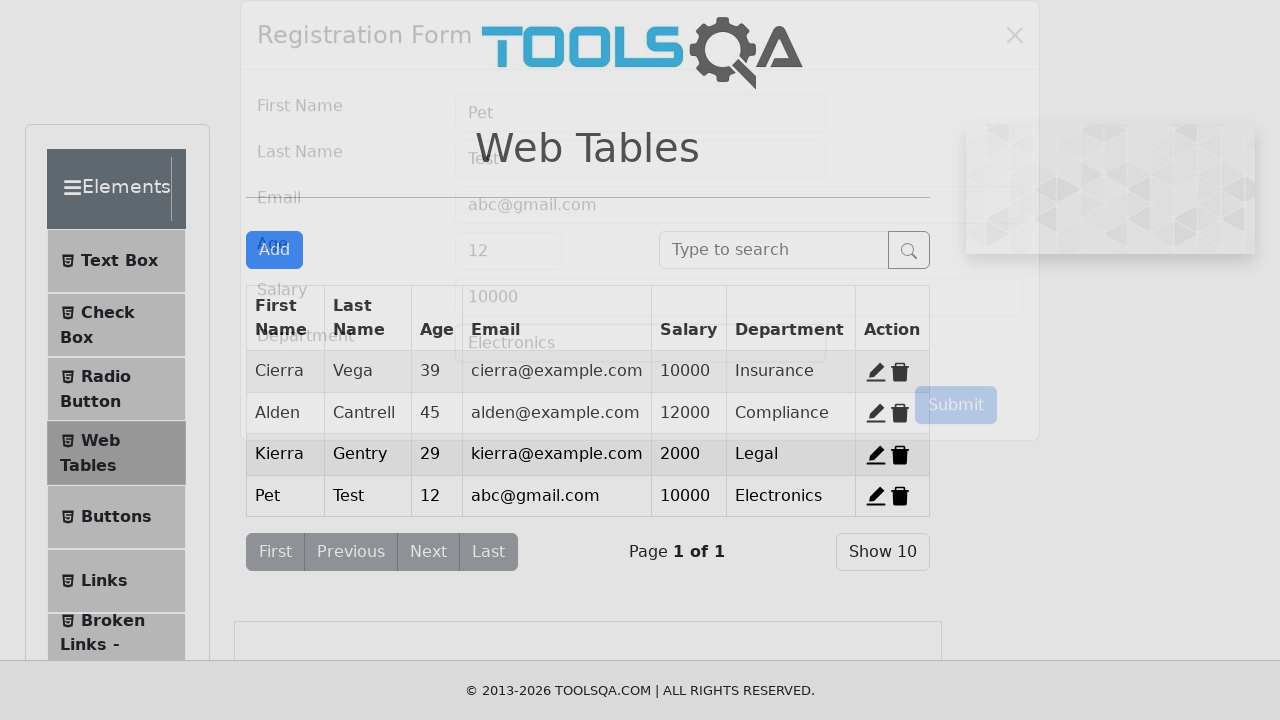

Waited 1000ms for modal to close and record to be added
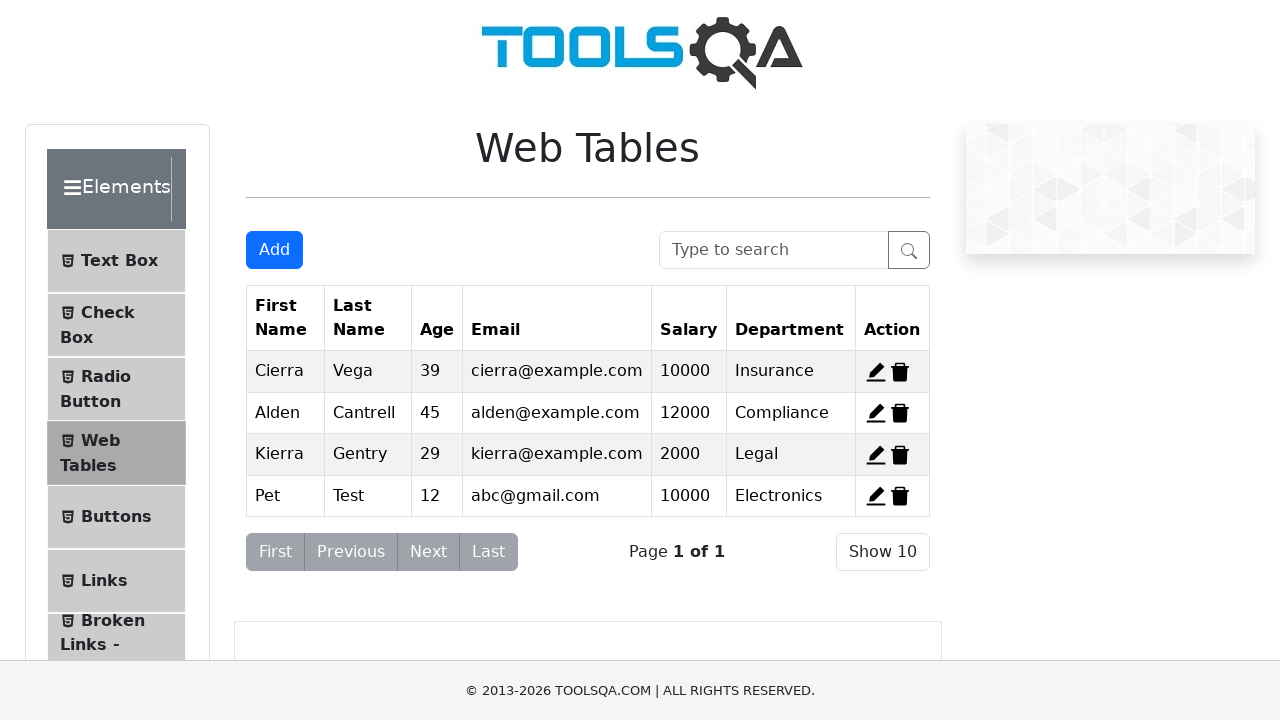

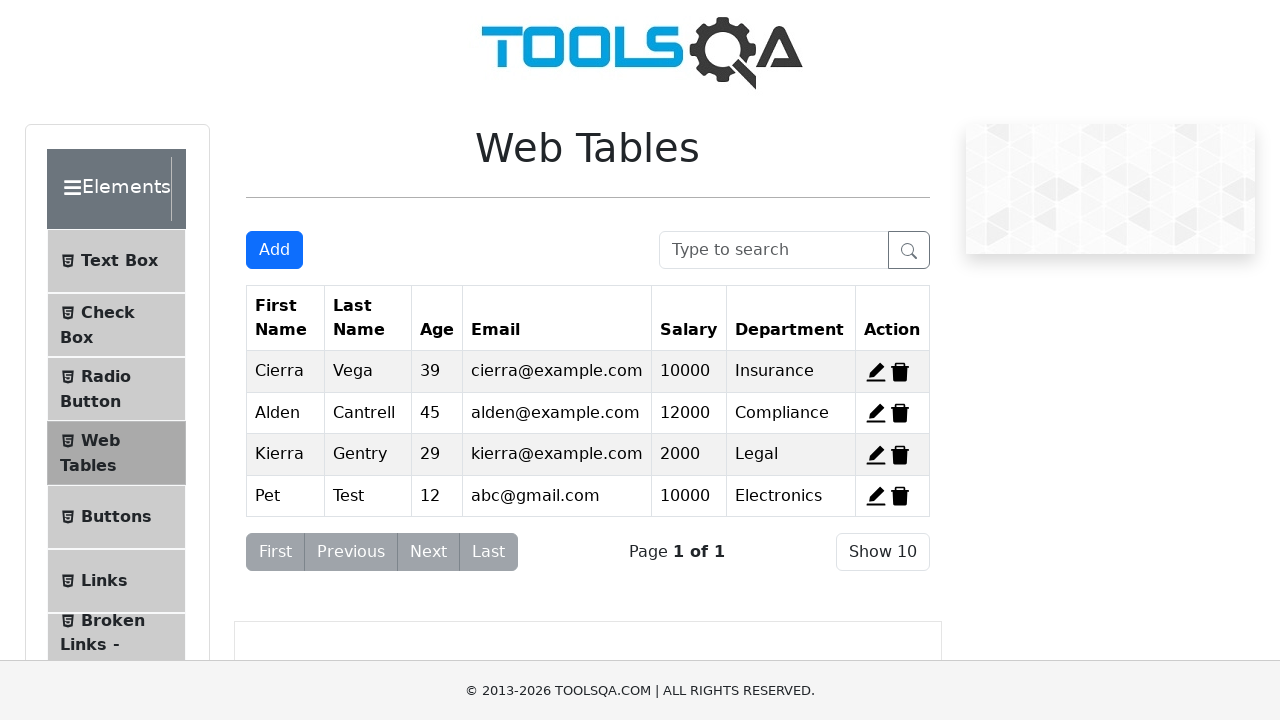